Tests alert handling functionality by triggering alerts and accepting or dismissing them

Starting URL: https://www.leafground.com/alert.xhtml

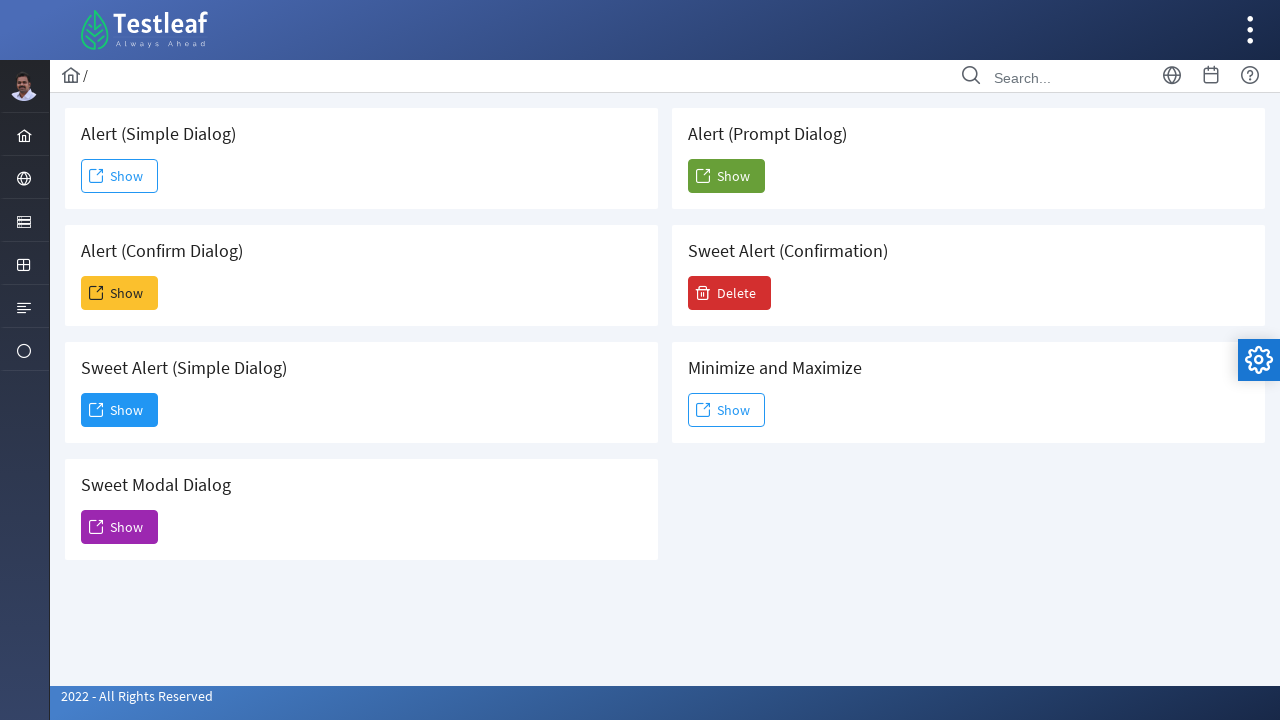

Clicked button to trigger first alert at (120, 176) on button#j_idt88\:j_idt91
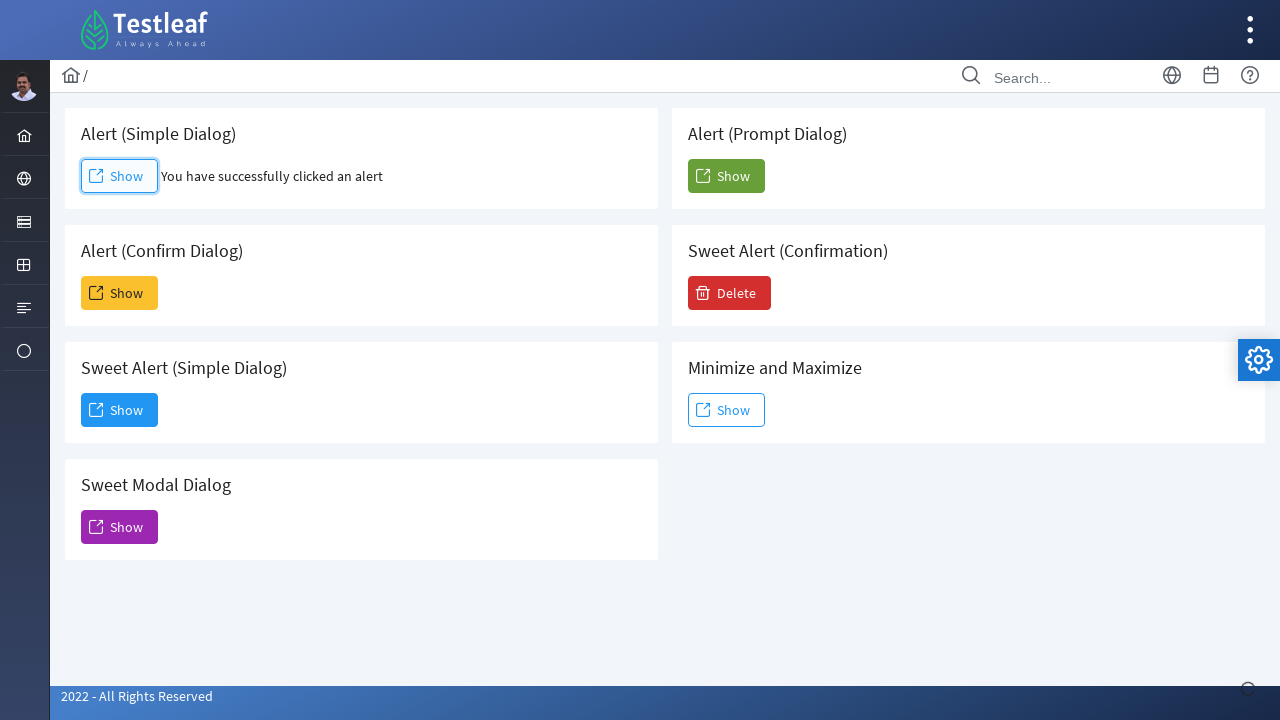

Set up dialog handler to accept first alert
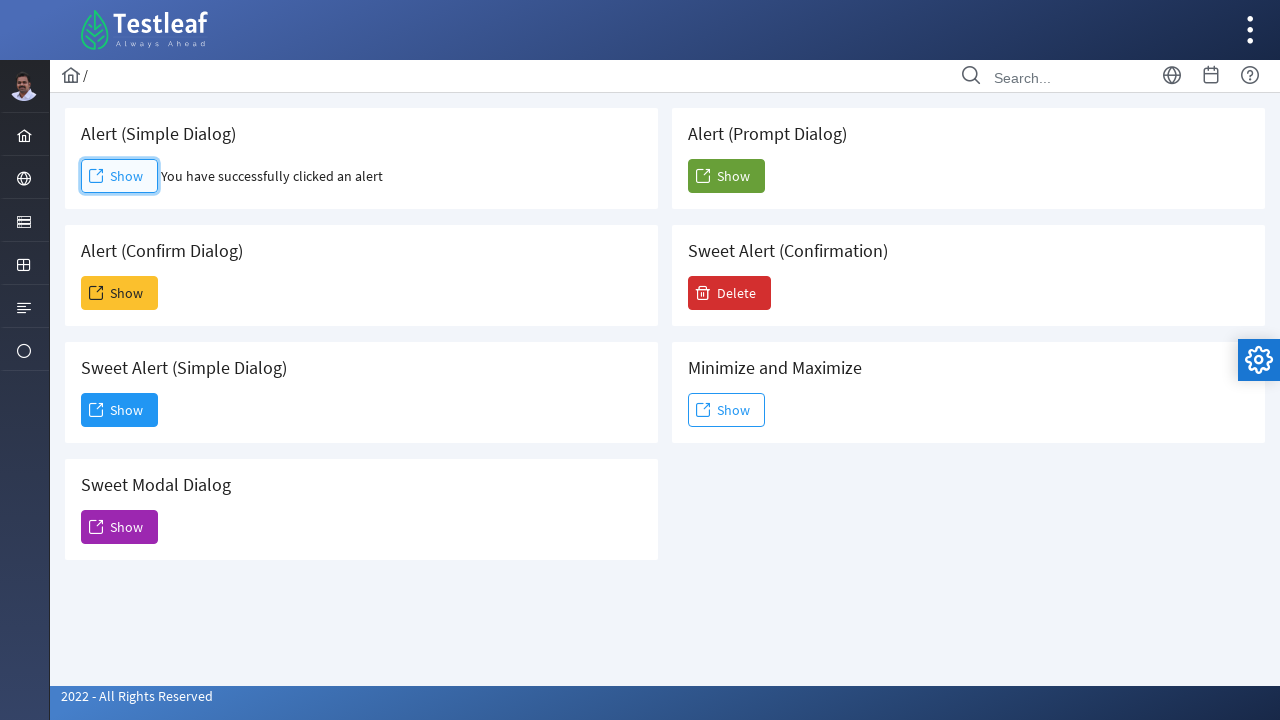

Clicked button to trigger second alert at (120, 293) on button#j_idt88\:j_idt93
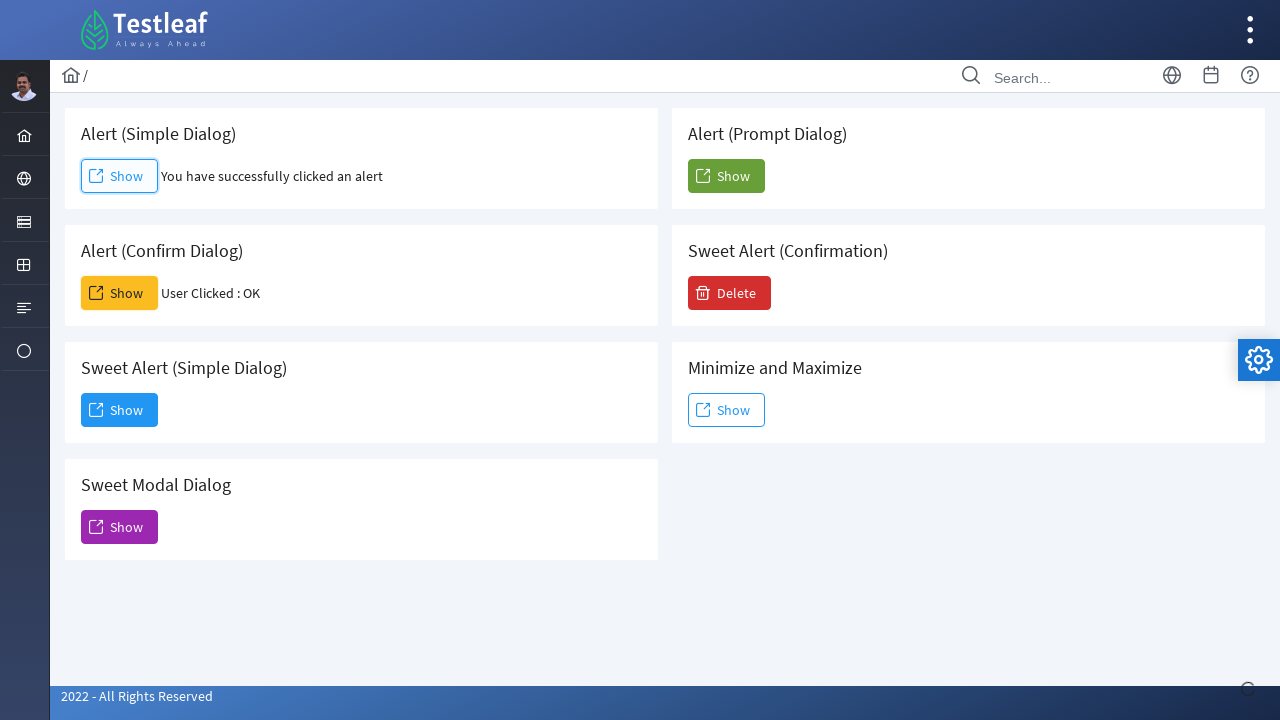

Set up dialog handler to dismiss second alert
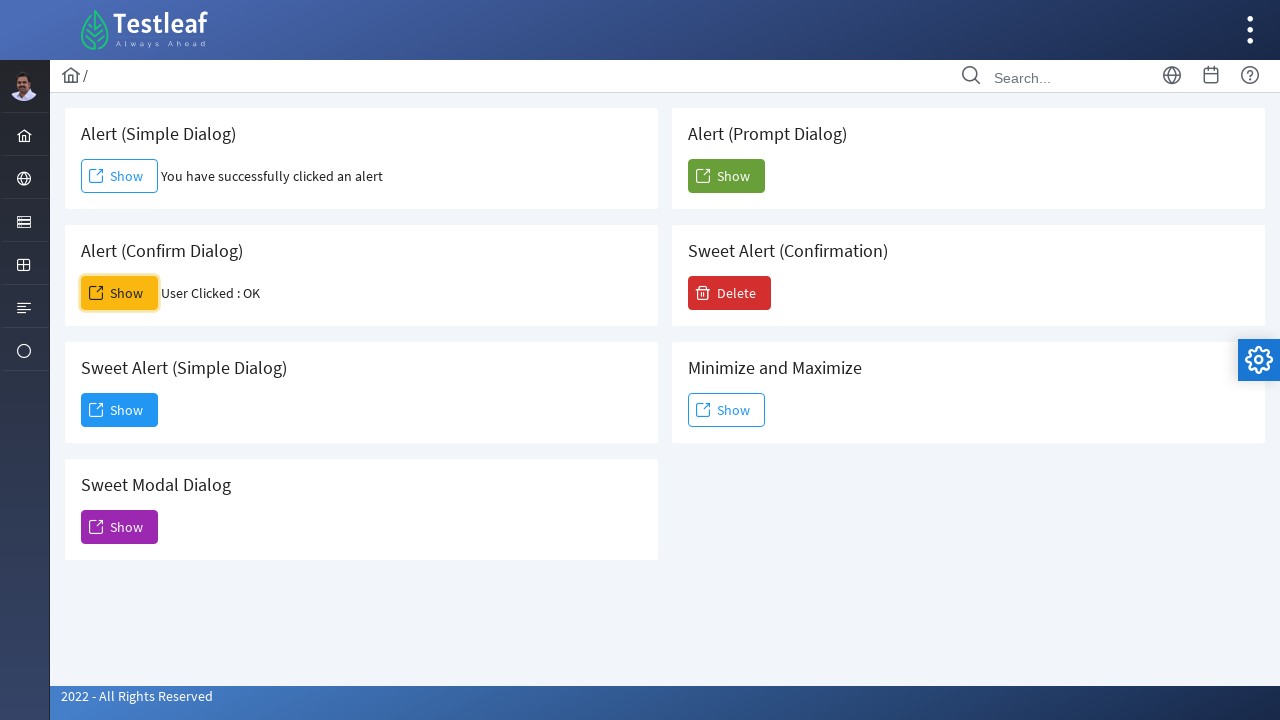

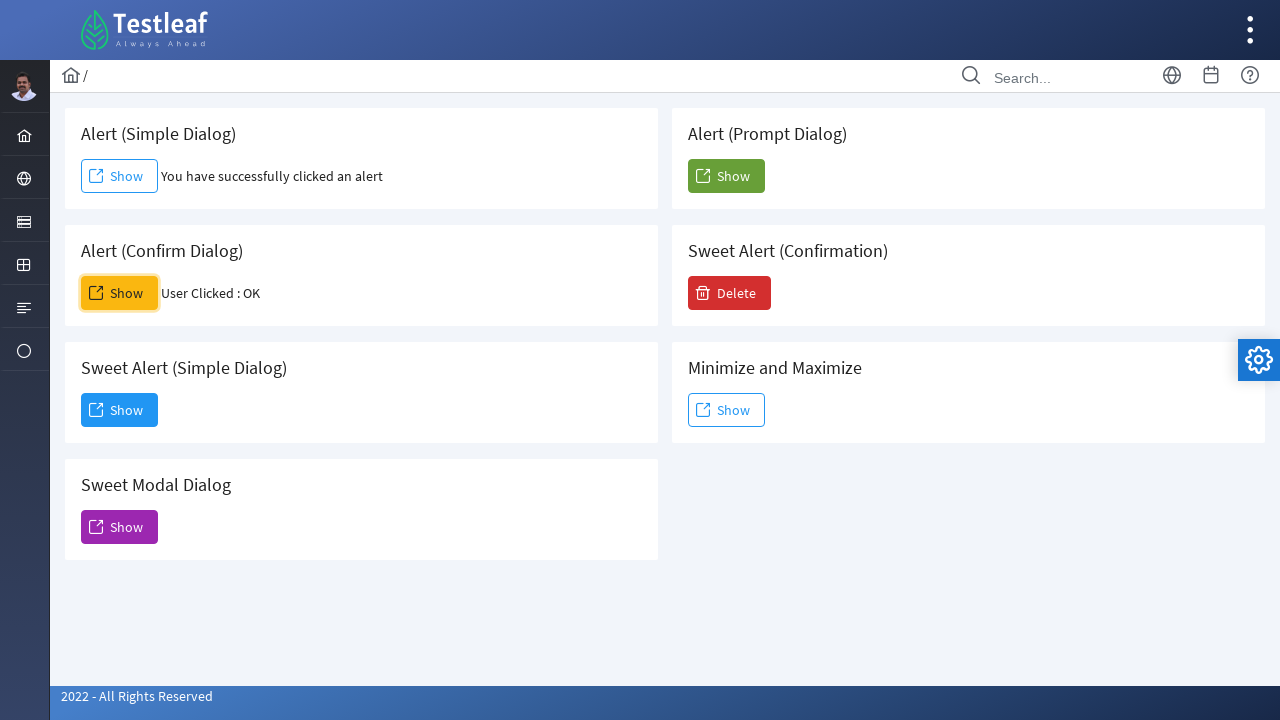